Tests checkbox selection, radio button interaction, and alert handling on an automation practice page by clicking all checkboxes, selecting a specific radio button, entering text, and verifying an alert message.

Starting URL: https://rahulshettyacademy.com/AutomationPractice/

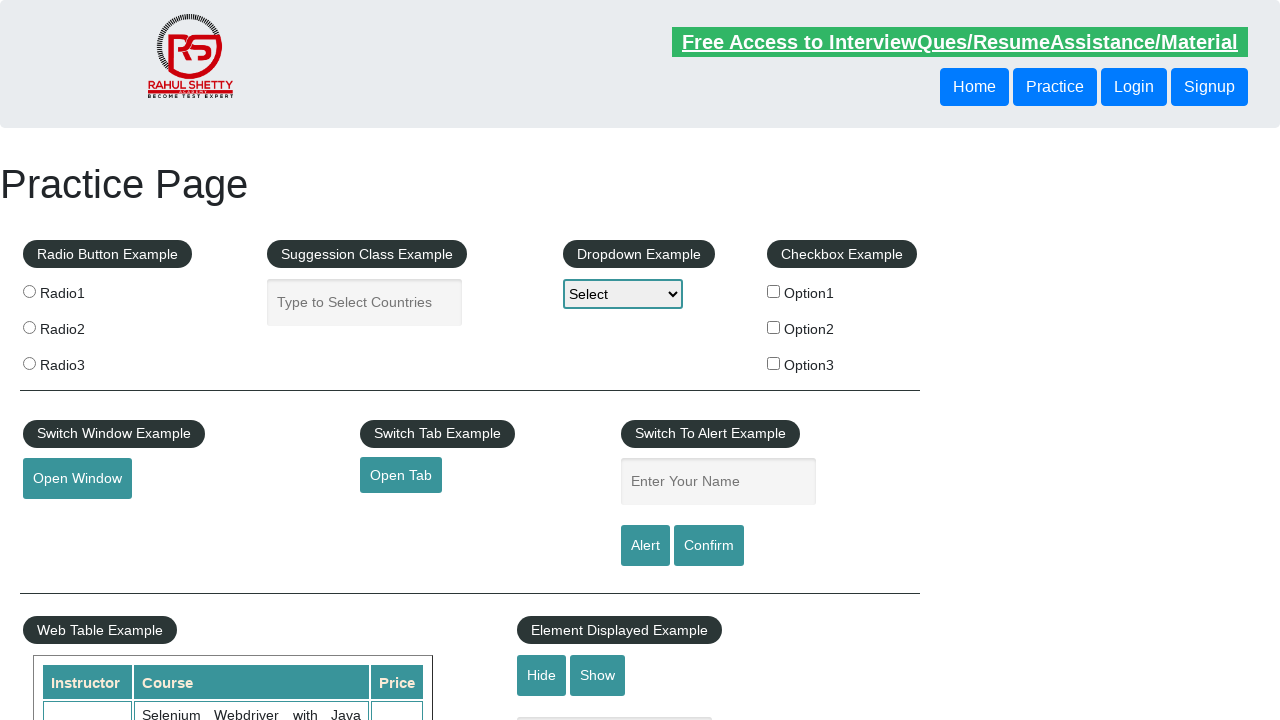

Located all checkboxes with id containing 'checkBoxOption'
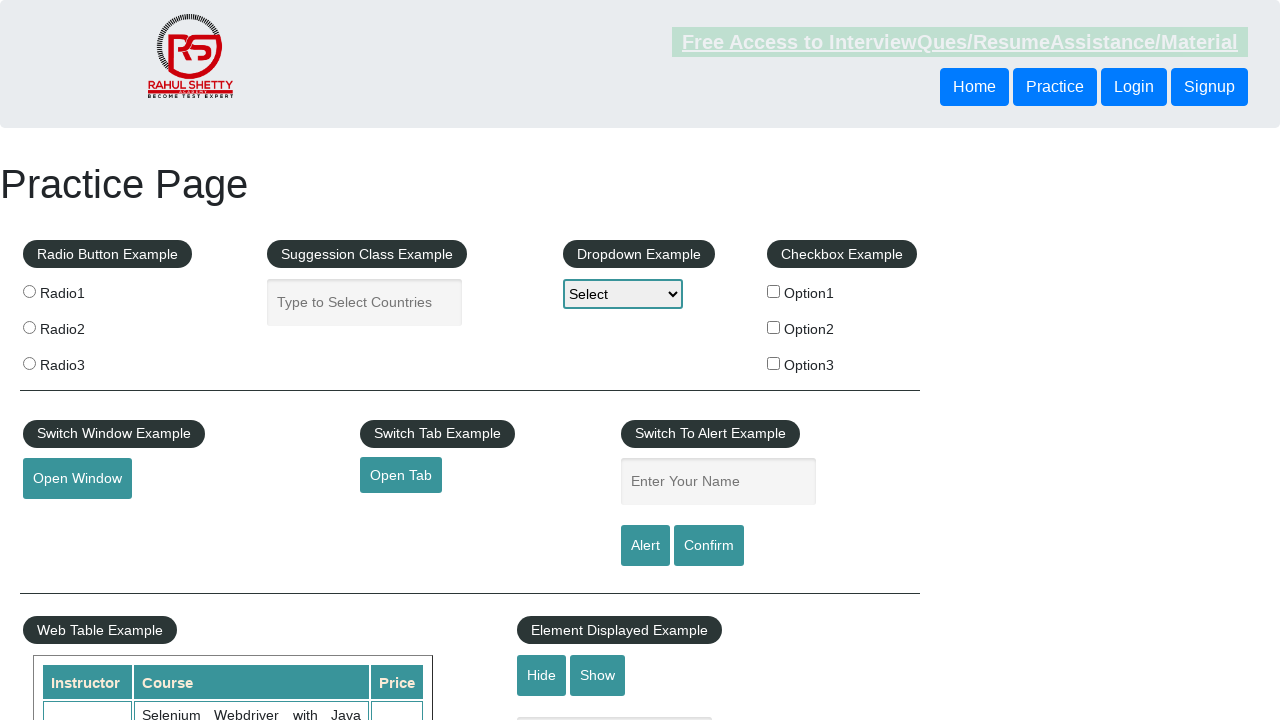

Clicked checkbox 1 of 3 at (774, 291) on [id*='checkBoxOption'] >> nth=0
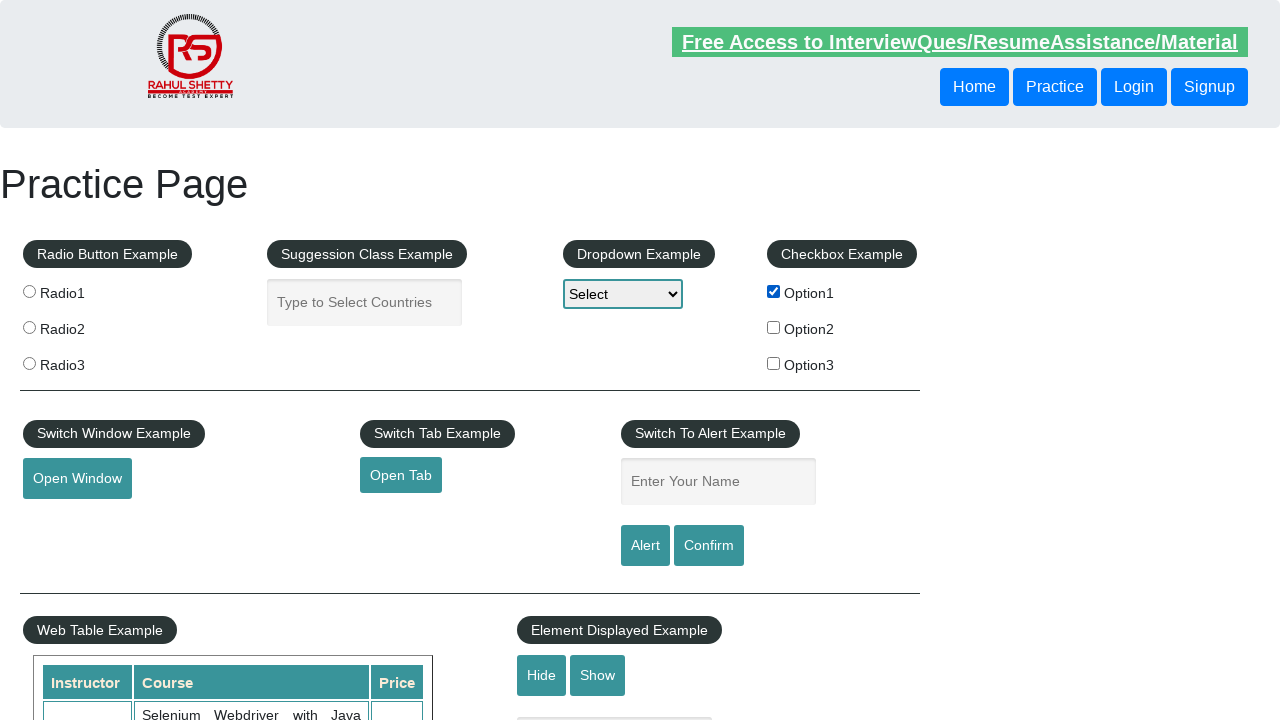

Clicked checkbox 2 of 3 at (774, 327) on [id*='checkBoxOption'] >> nth=1
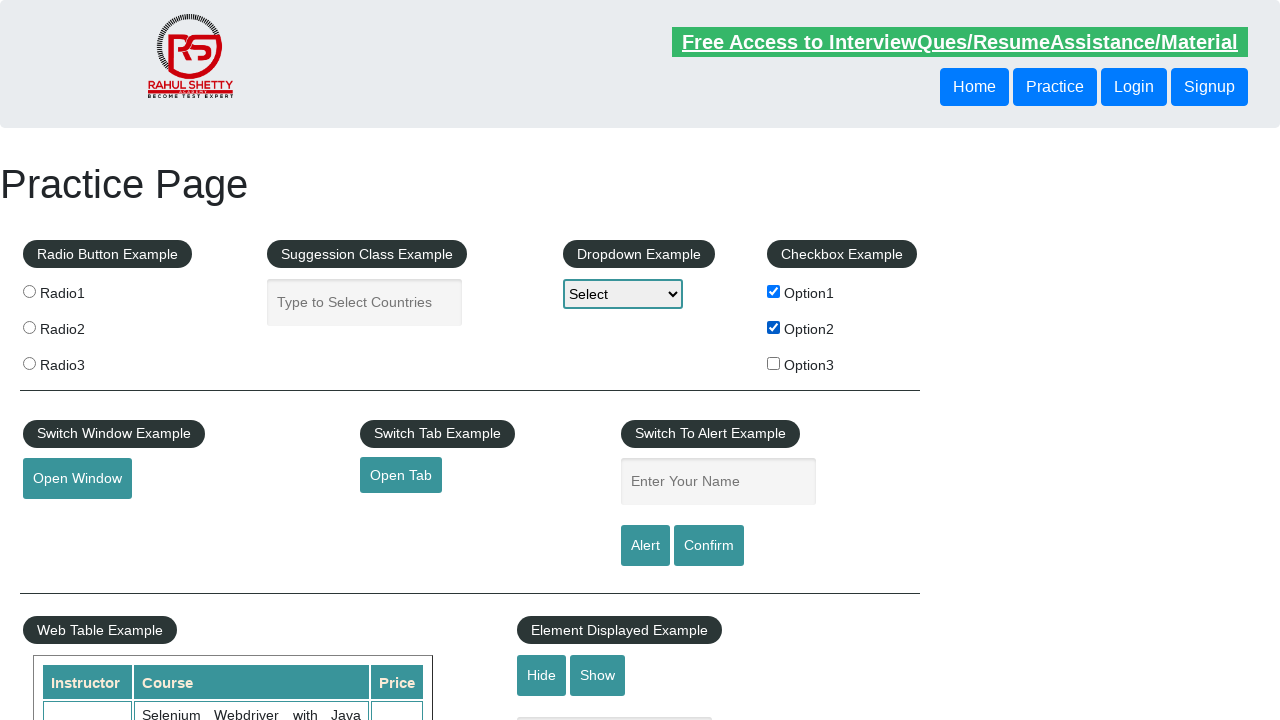

Clicked checkbox 3 of 3 at (774, 363) on [id*='checkBoxOption'] >> nth=2
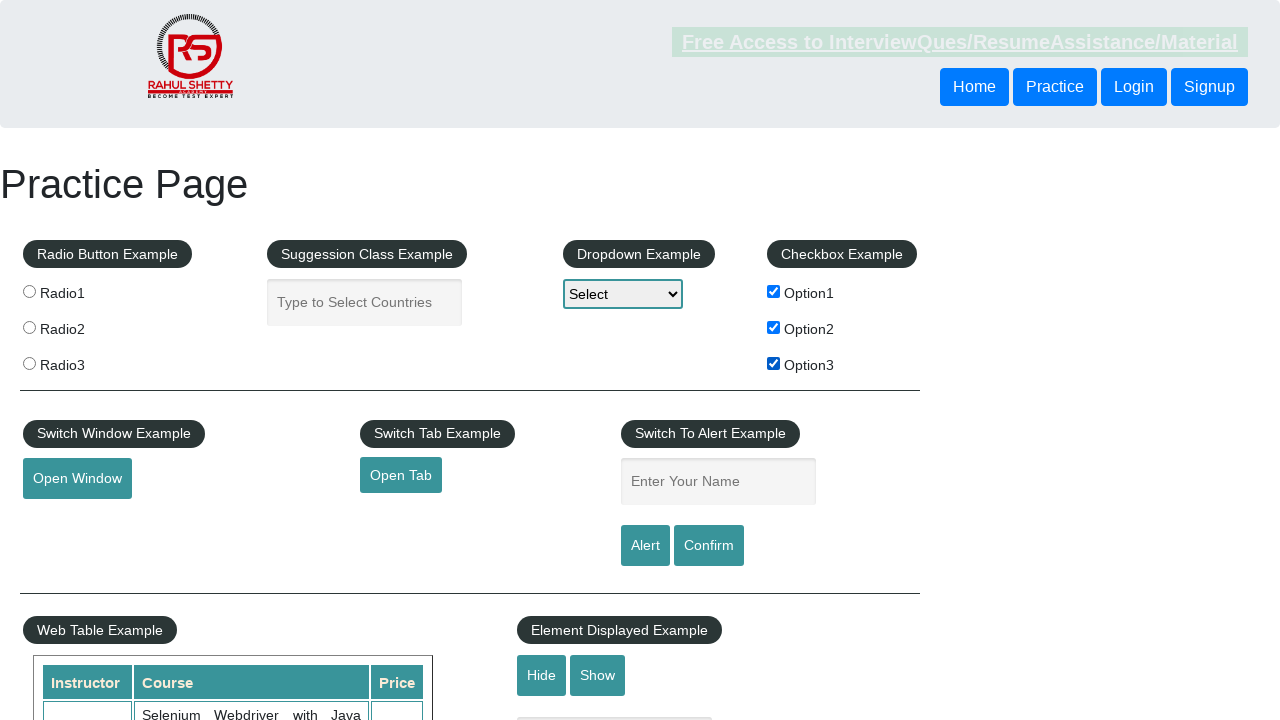

Located all radio buttons with name 'radioButton'
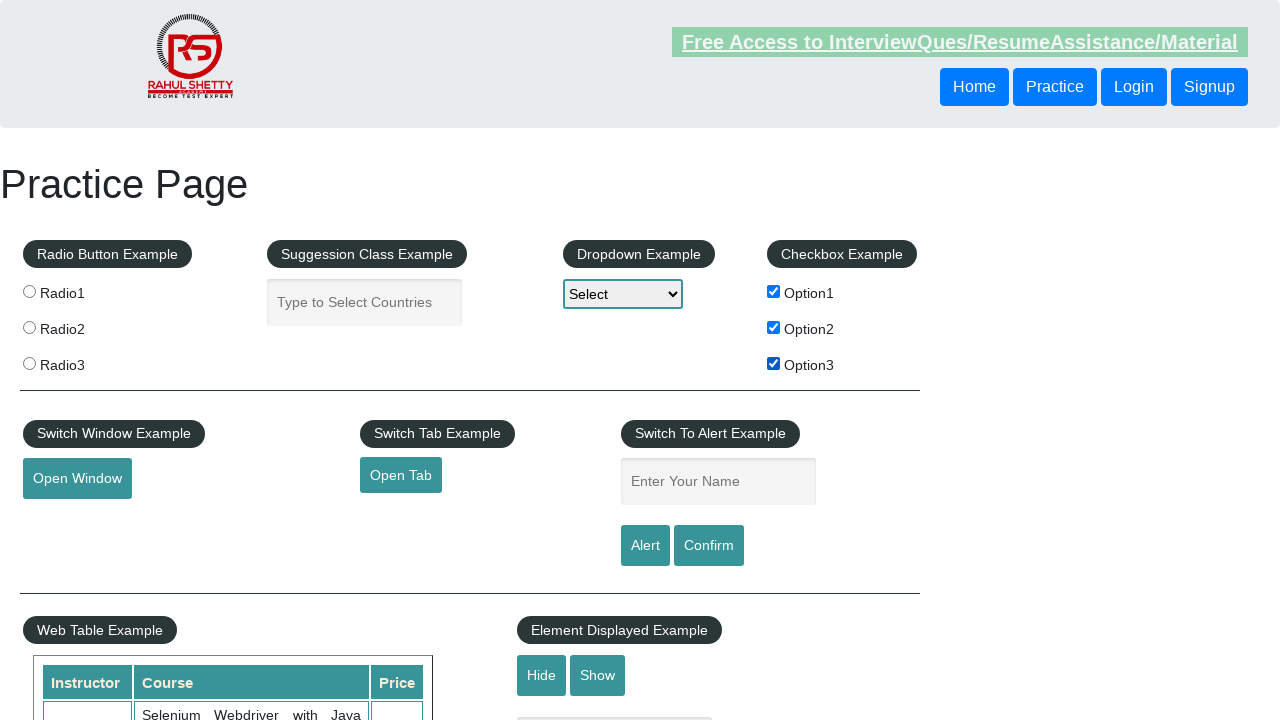

Selected radio button with value 'radio2' at (29, 327) on input[name='radioButton'] >> nth=1
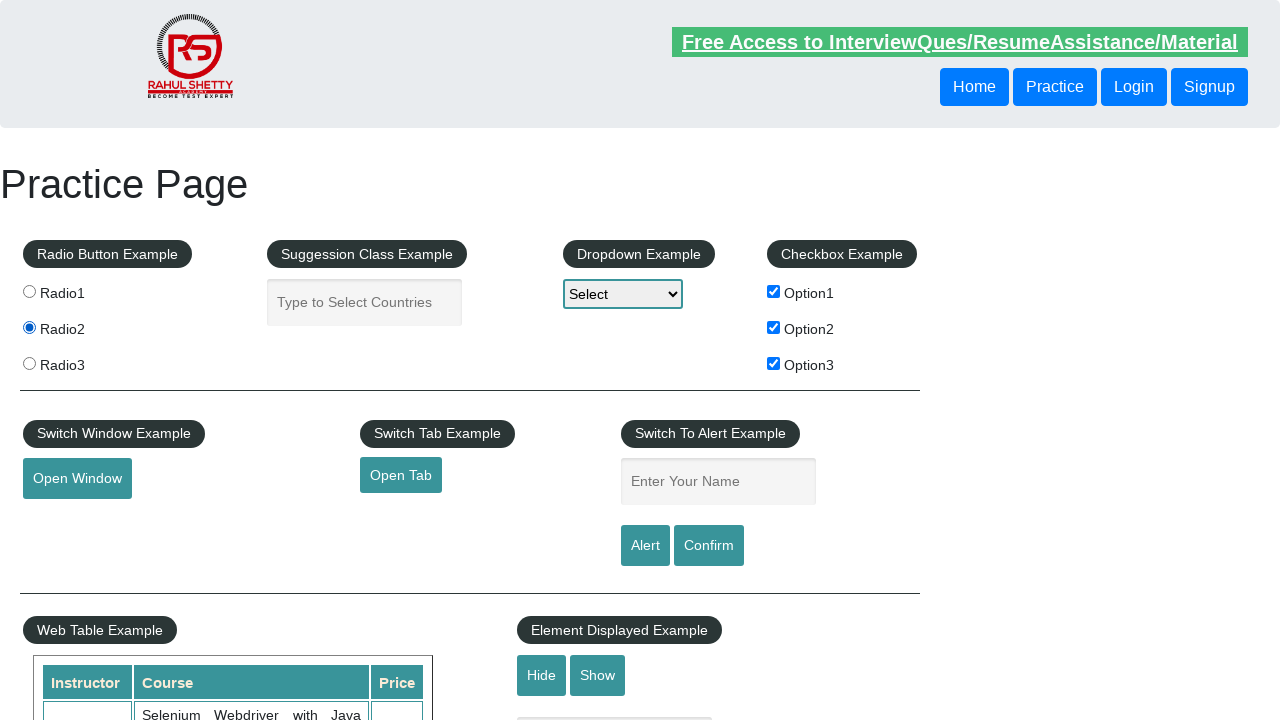

Filled the name field with 'Option3' on input[name='enter-name']
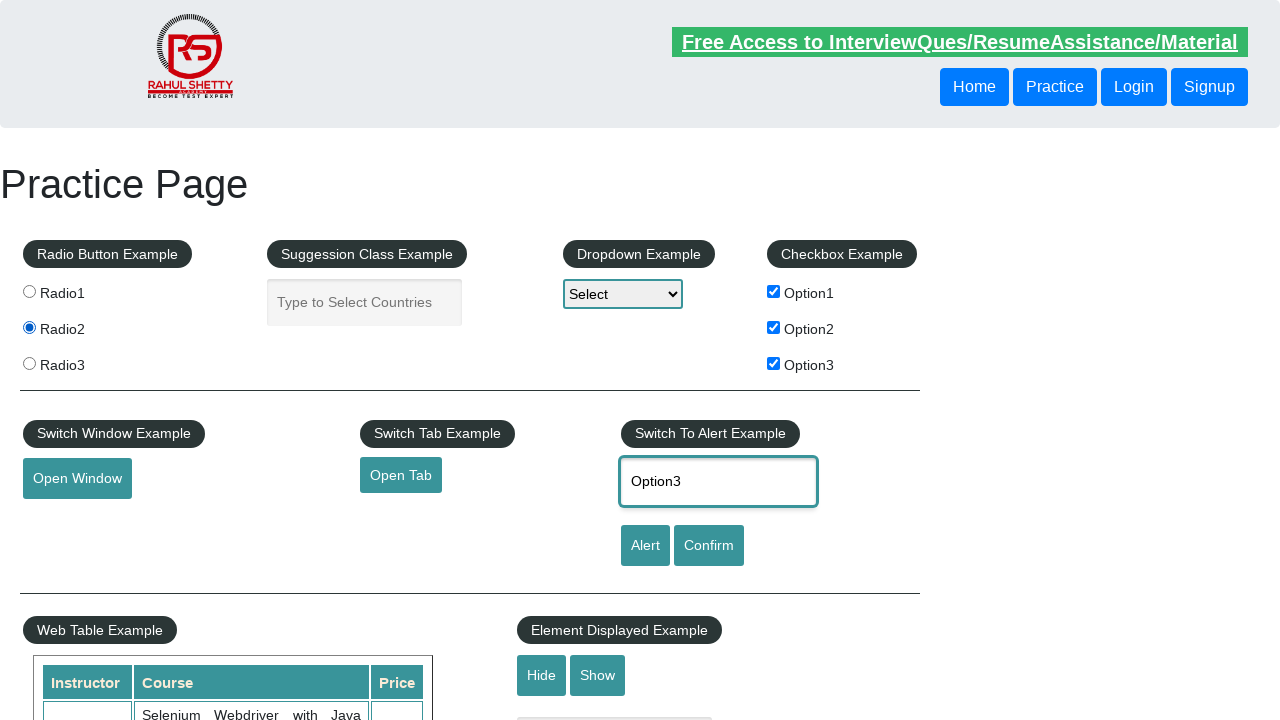

Clicked the alert button at (645, 546) on #alertbtn
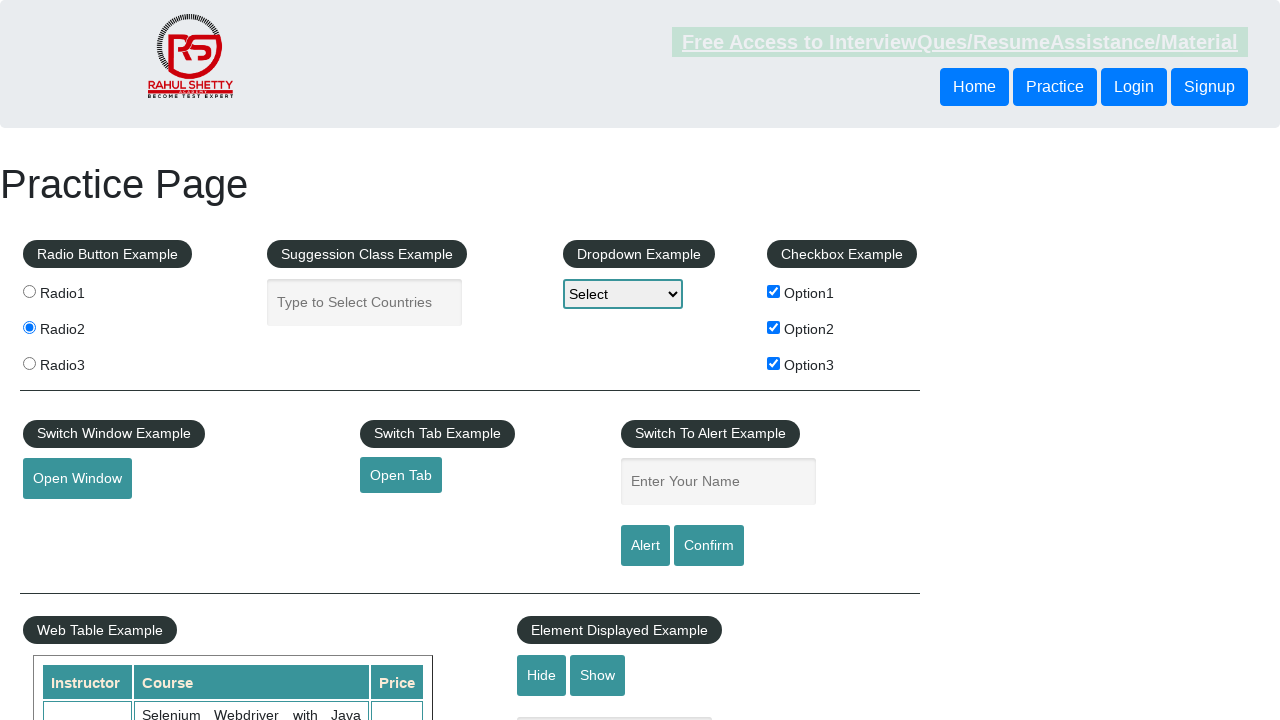

Set up dialog handler to accept alerts
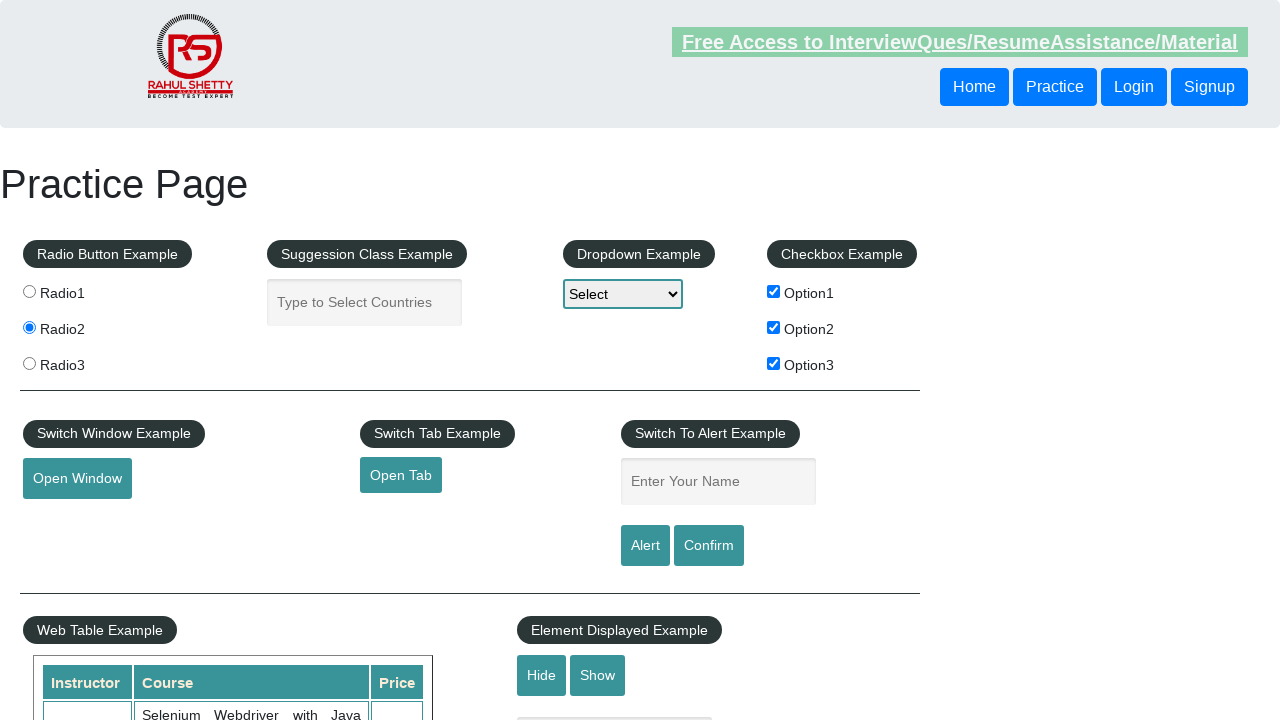

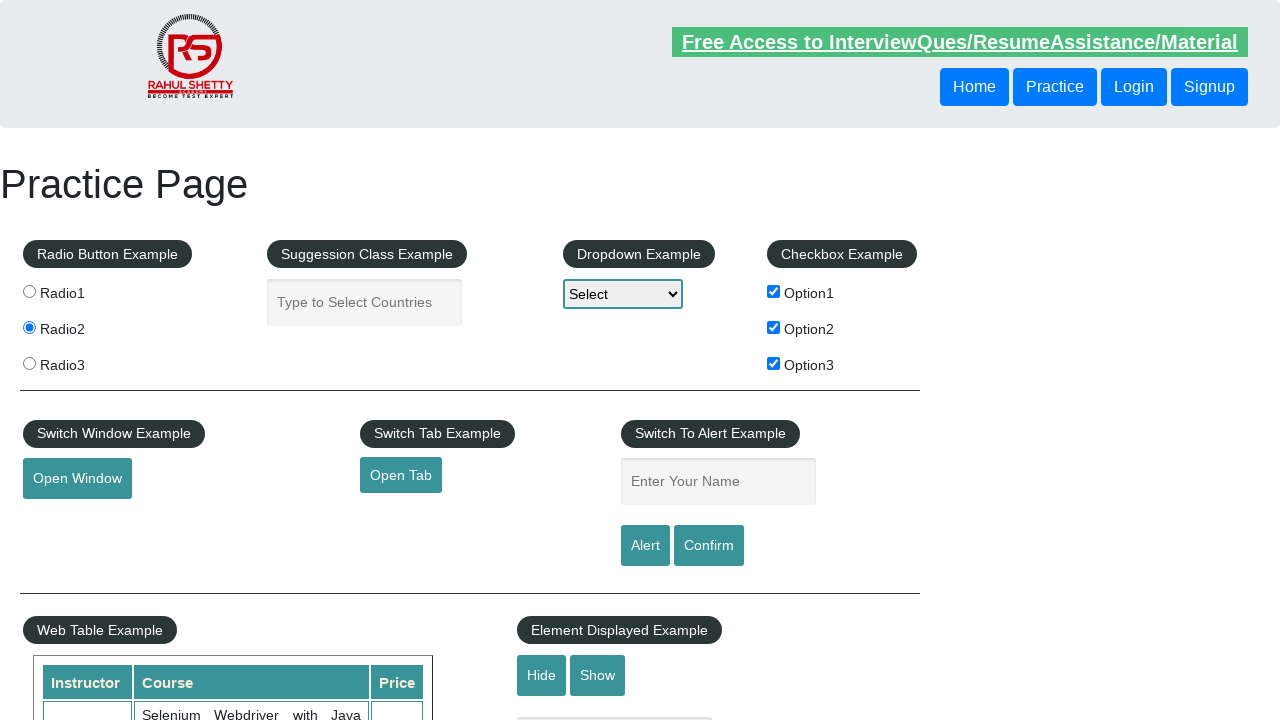